Tests mobile menu functionality by setting mobile viewport, opening the hamburger menu, verifying menu items are visible, and closing the menu

Starting URL: https://aicrafter.info

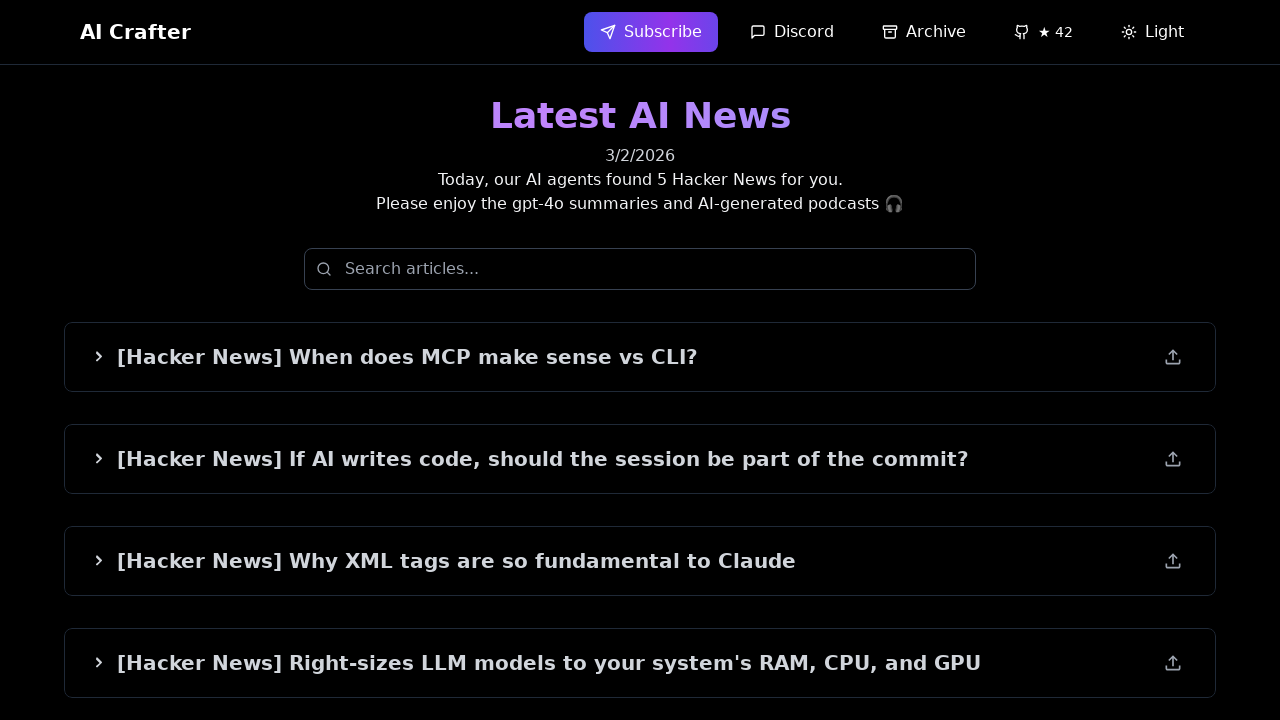

Set mobile viewport size to 375x667
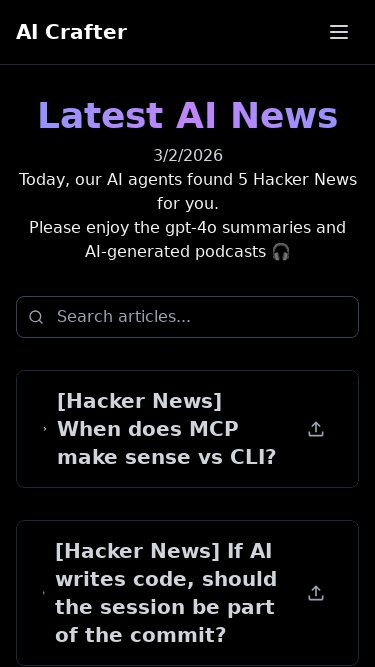

Waited 500ms for mobile viewport to settle
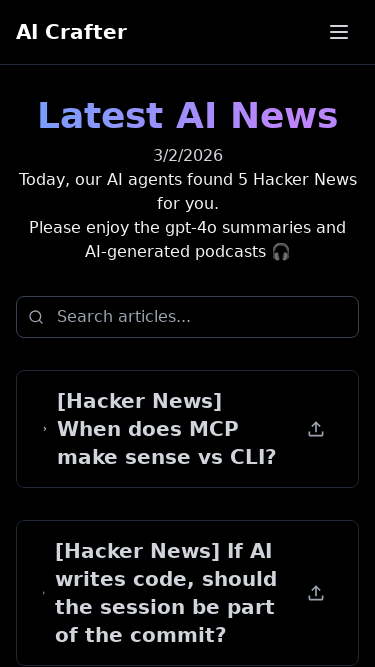

Located hamburger menu button element
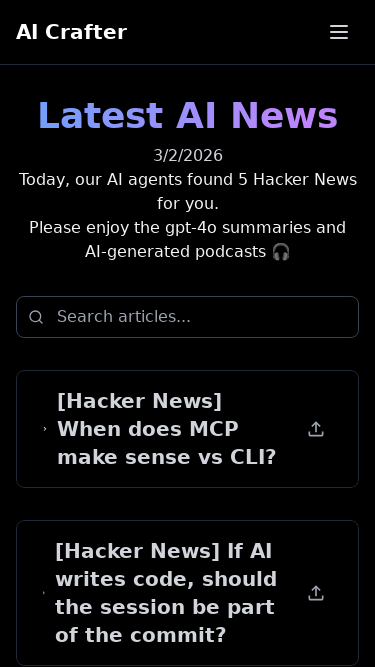

Hamburger menu button became visible
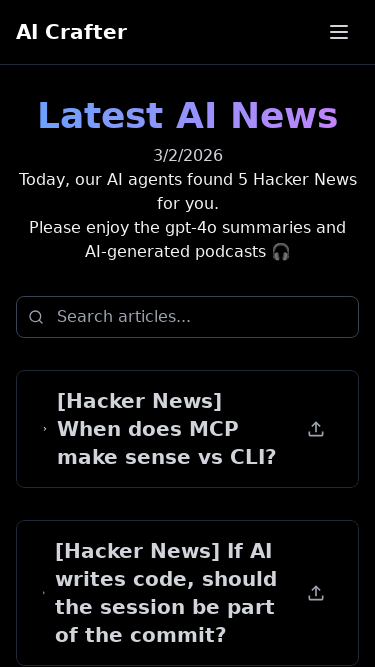

Clicked hamburger menu button to open mobile menu at (339, 32) on internal:testid=[data-testid="menu-button"s]
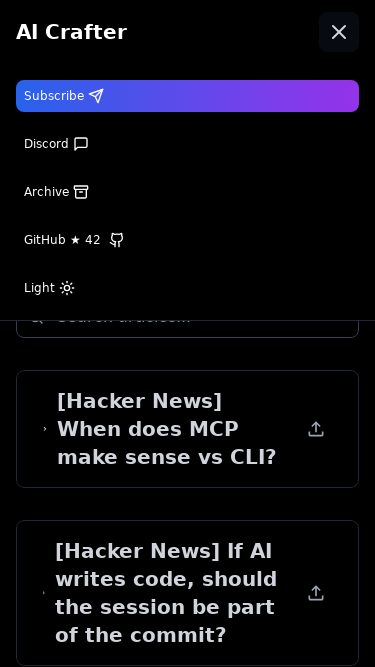

Waited 500ms for mobile menu to open
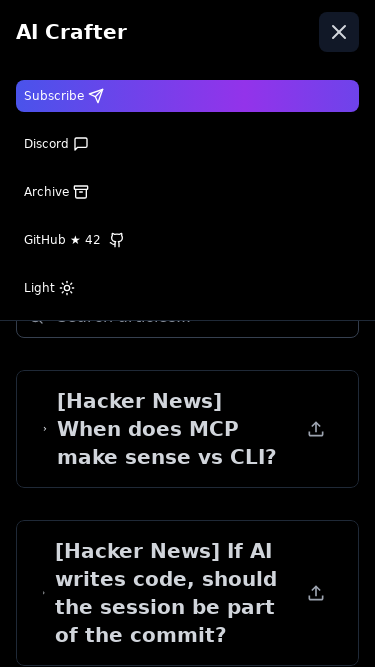

Subscribe button in mobile menu is visible
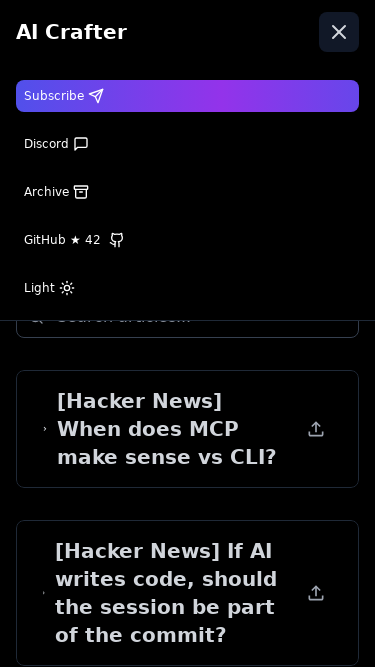

Discord button in mobile menu is visible
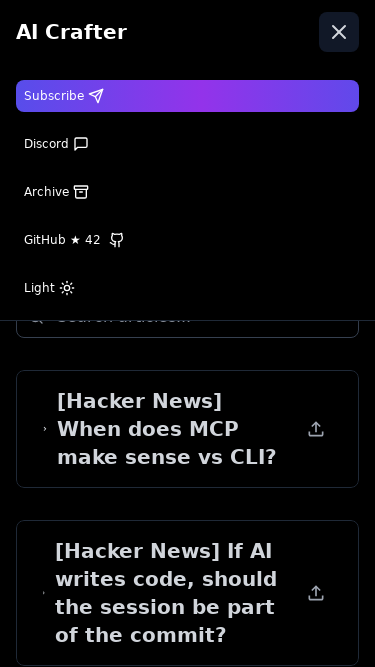

Archive button in mobile menu is visible
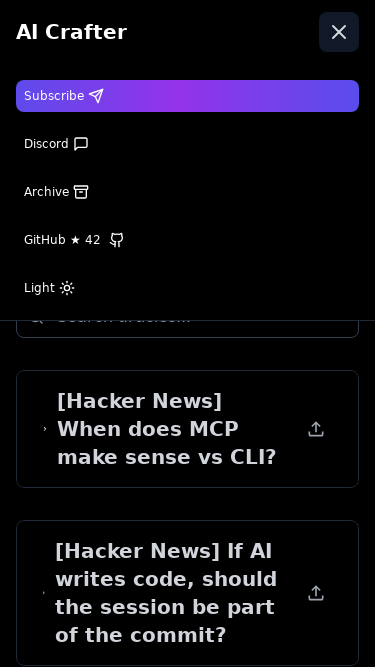

GitHub link in mobile menu is visible
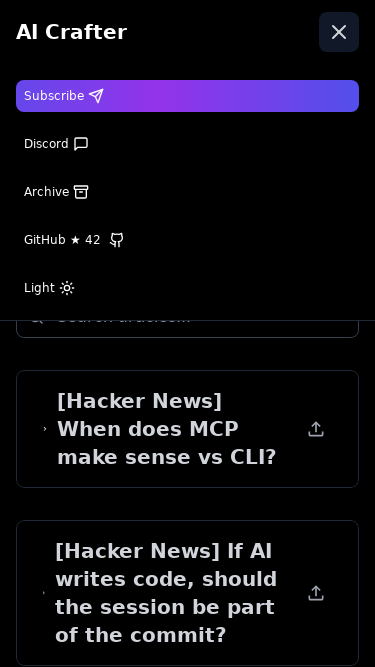

Theme toggle in mobile menu is visible
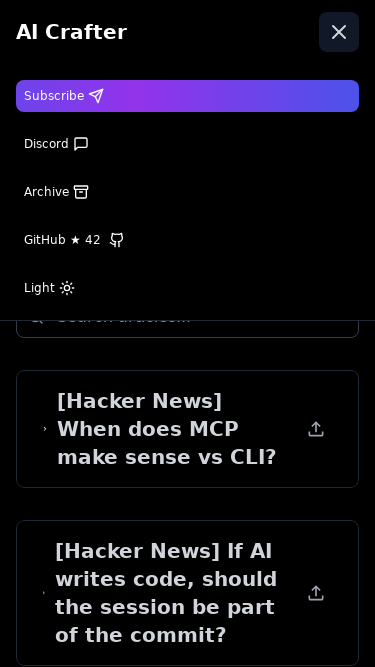

Located menu button to close the mobile menu
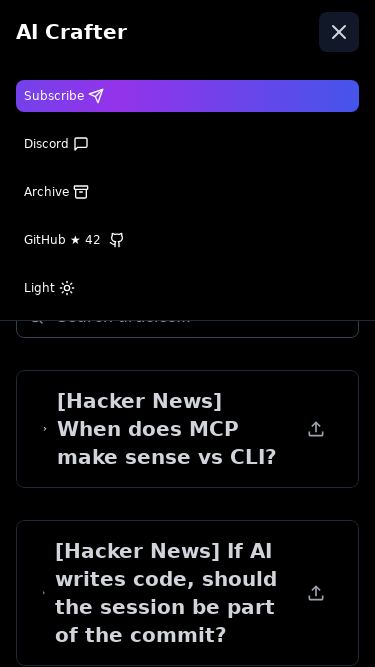

Clicked menu button to close mobile menu at (339, 32) on internal:testid=[data-testid="menu-button"s]
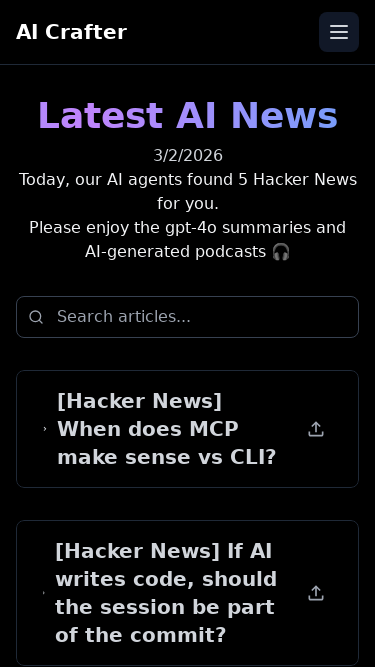

Waited 500ms for mobile menu to close
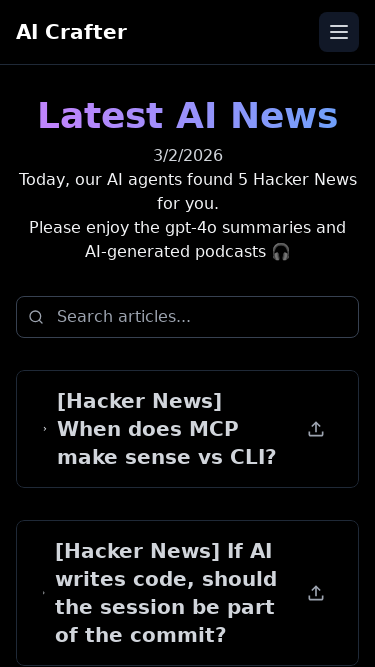

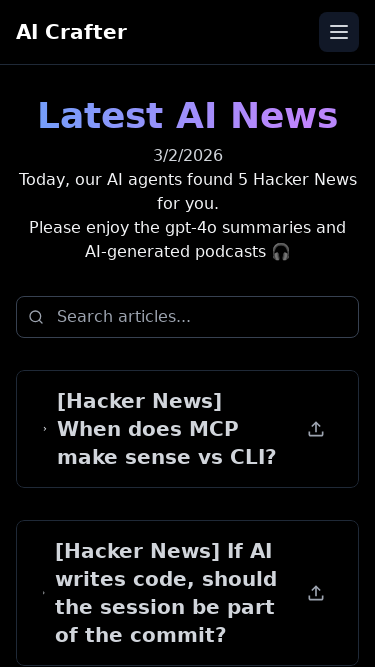